Tests browser window manipulation by maximizing the window and then setting a specific window position on the Agoda travel website.

Starting URL: https://www.agoda.com/

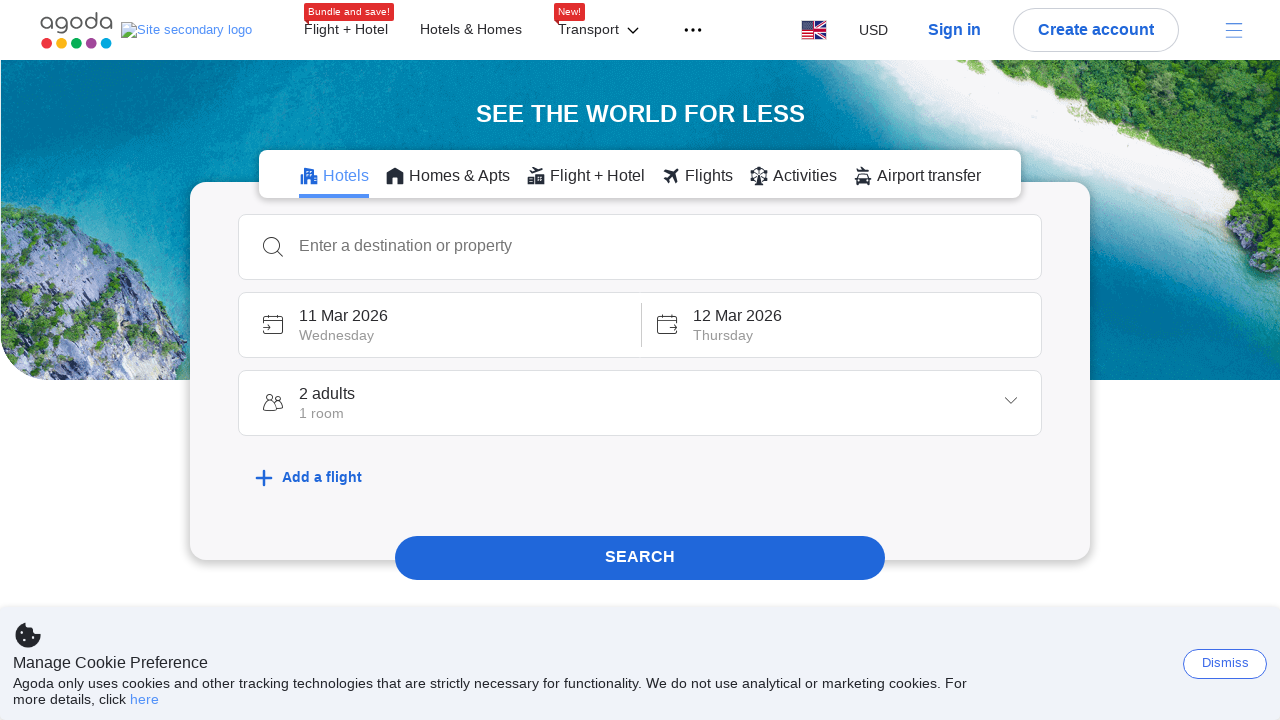

Set viewport size to 1920x1080 to maximize browser window
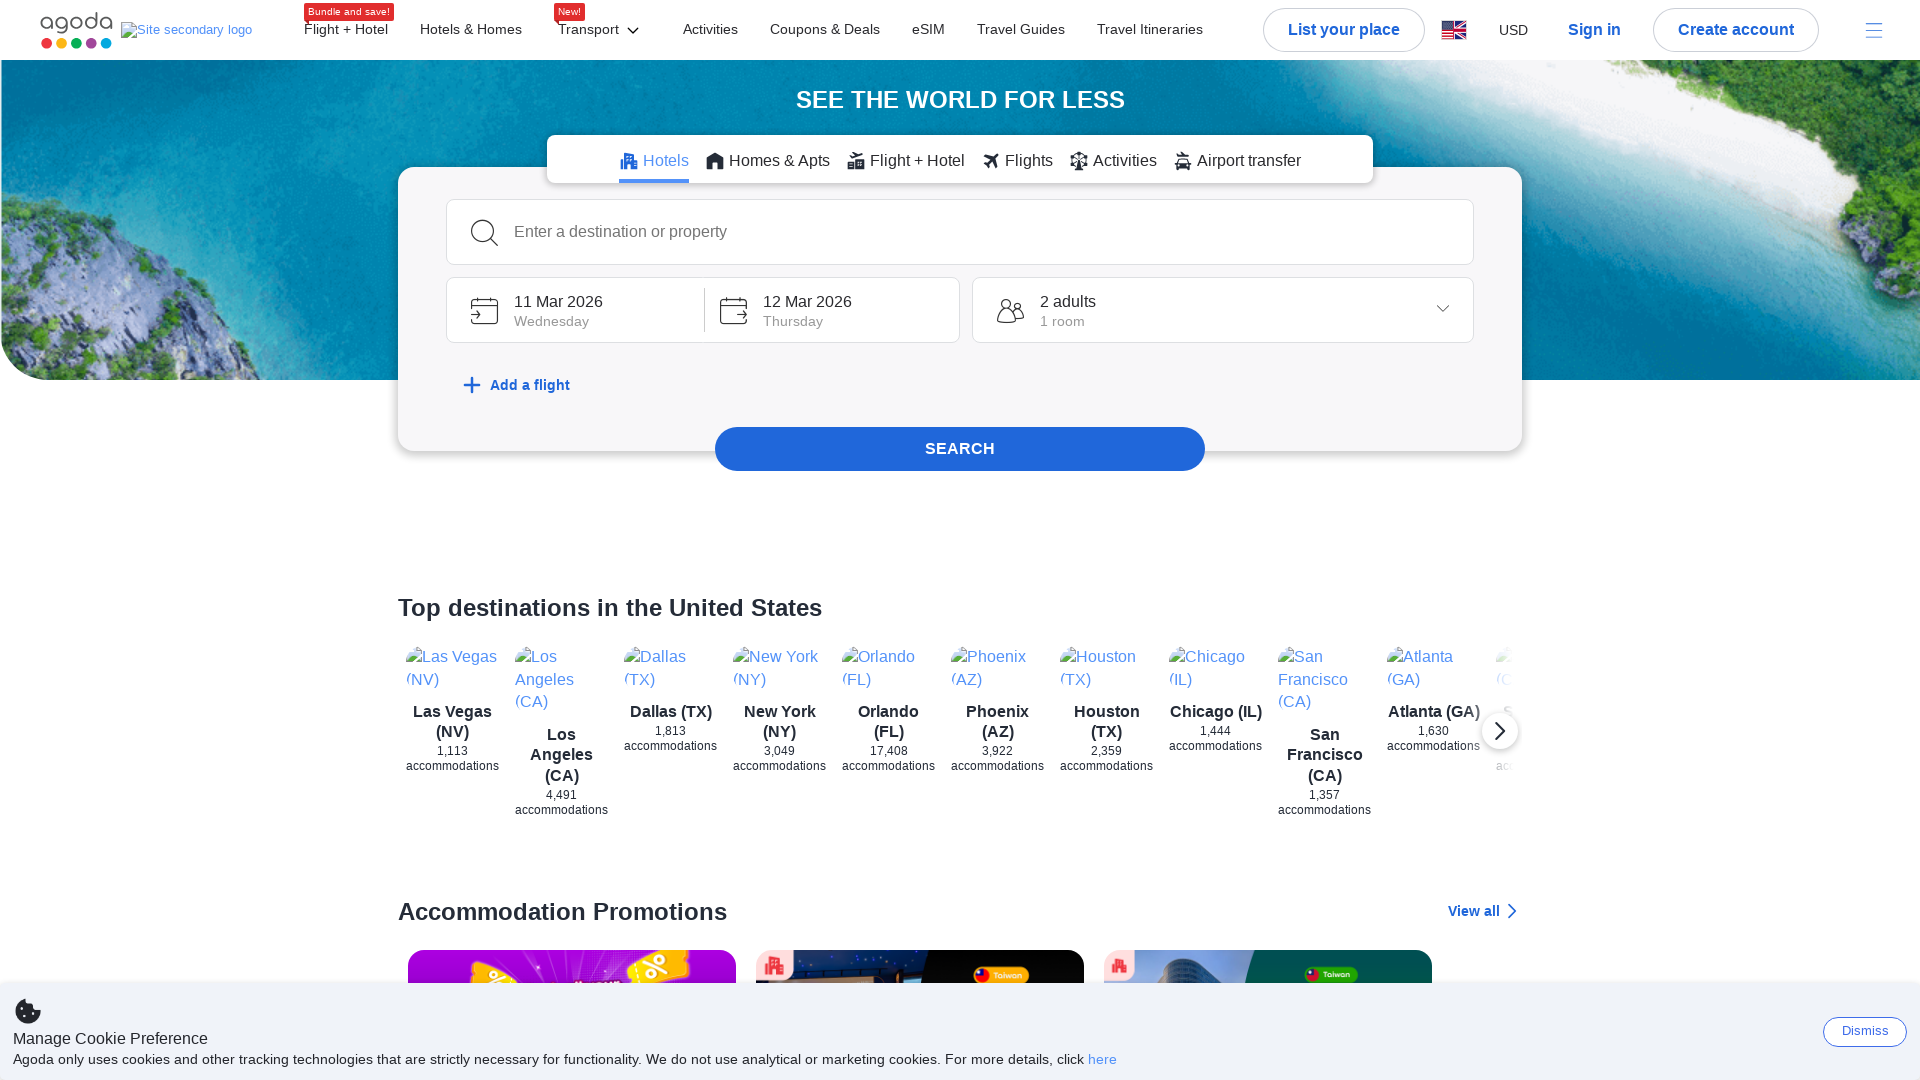

Waited for page to reach domcontentloaded state on Agoda travel website
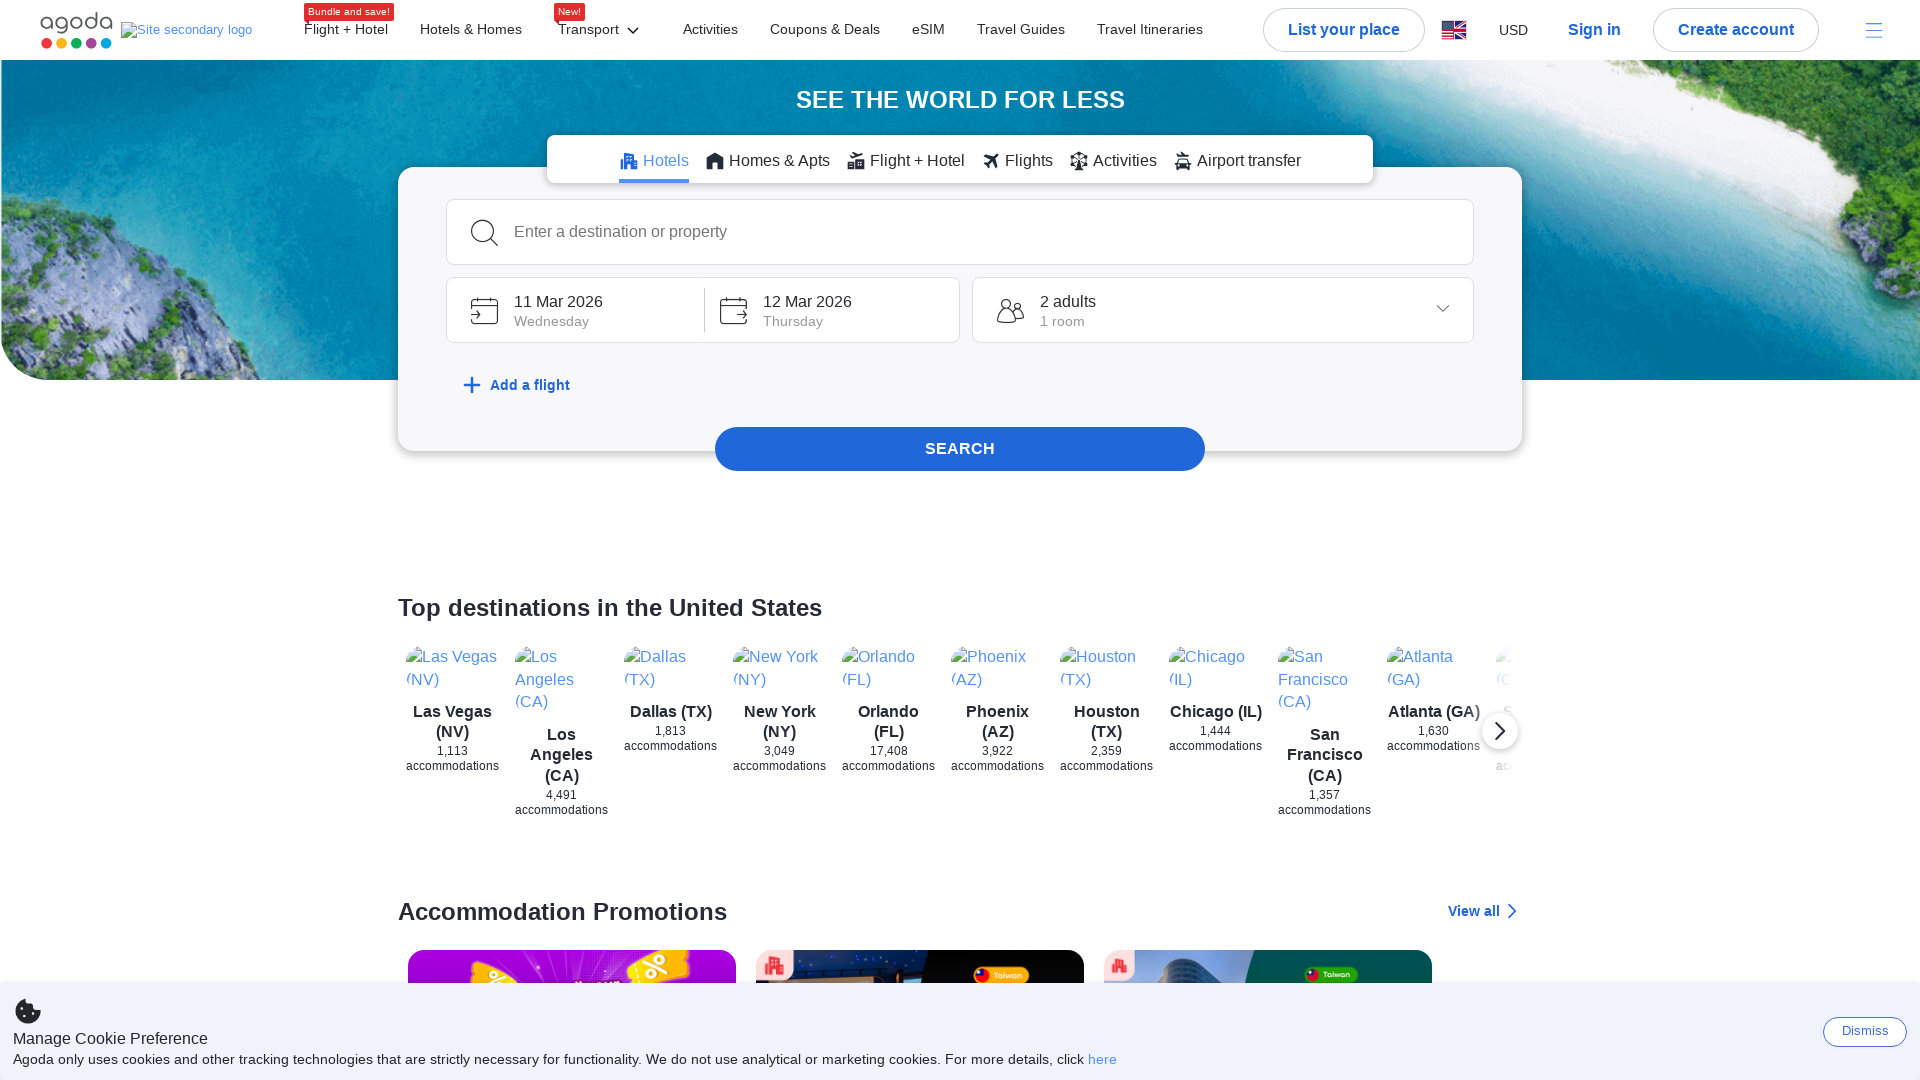

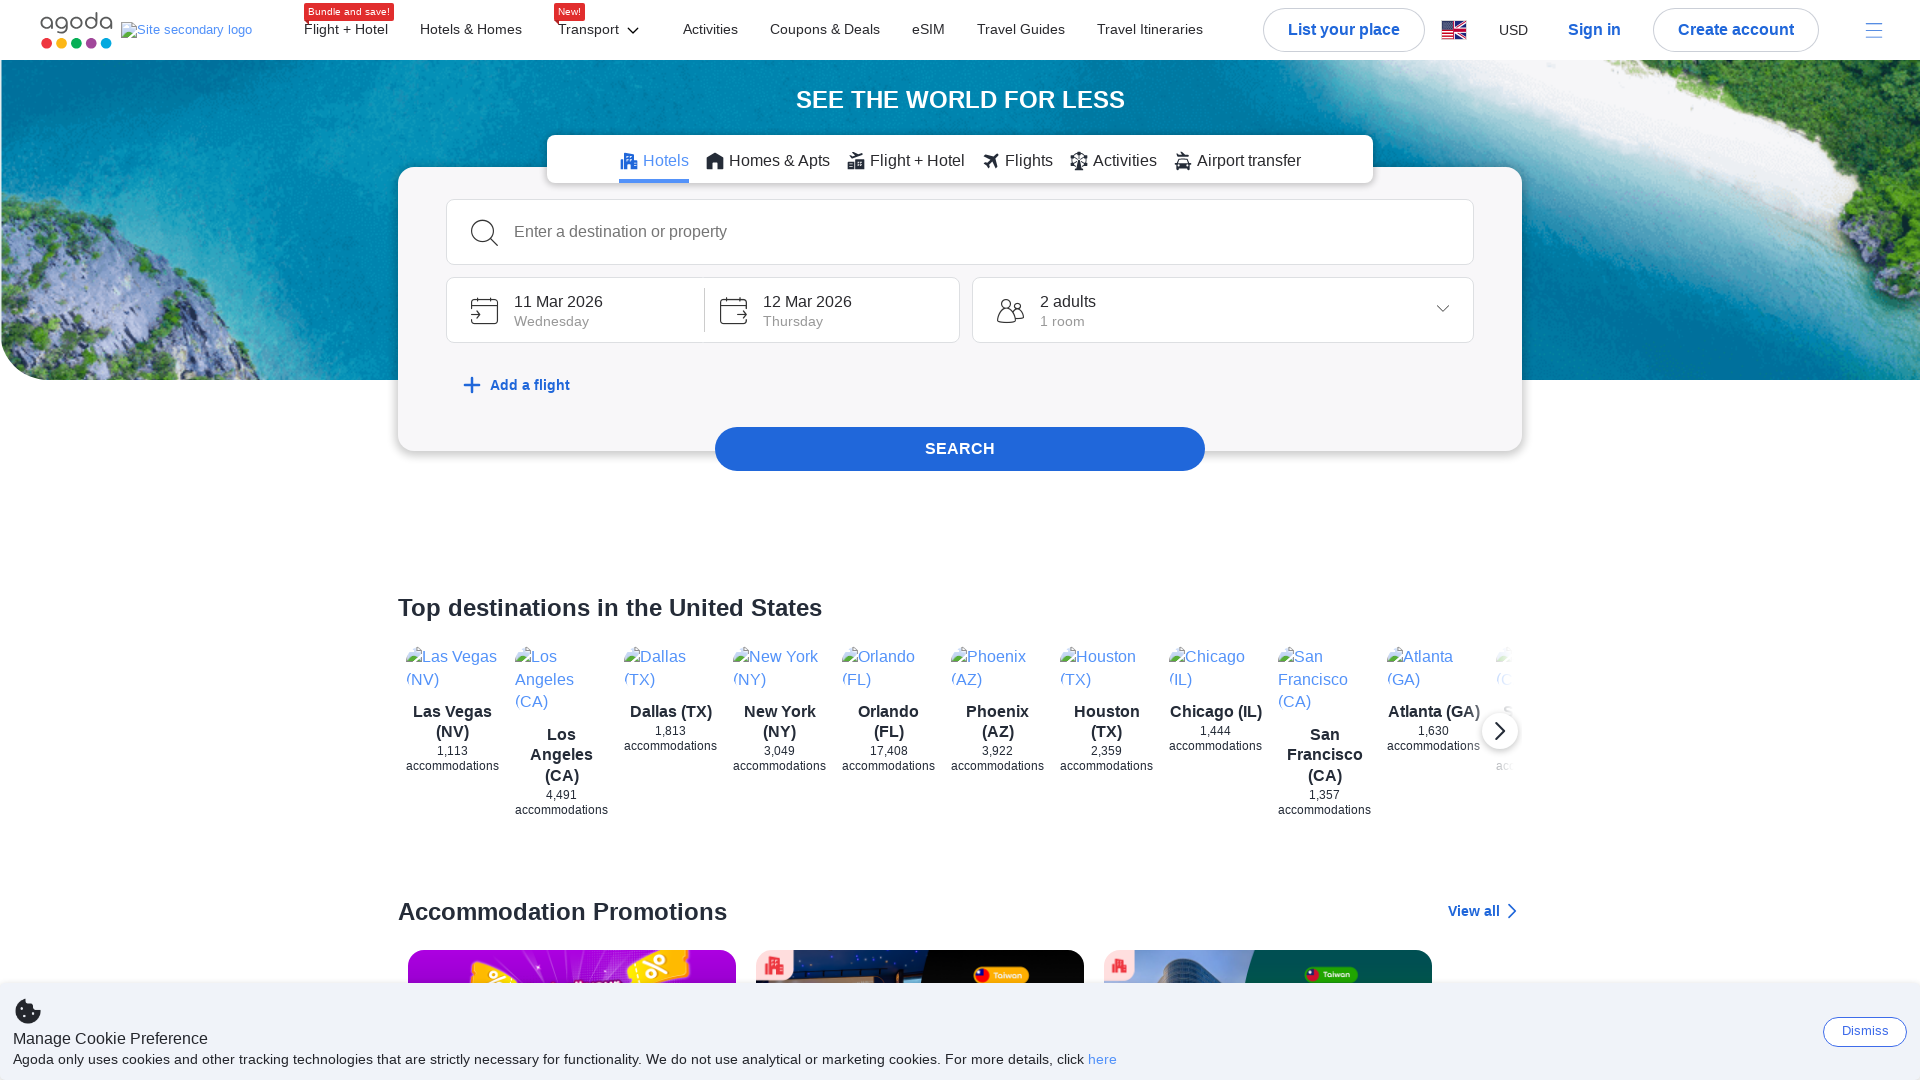